Solves a math captcha by extracting a value from an element attribute, calculating the result, filling the answer field, checking robot verification checkboxes, and submitting the form

Starting URL: http://suninjuly.github.io/get_attribute.html

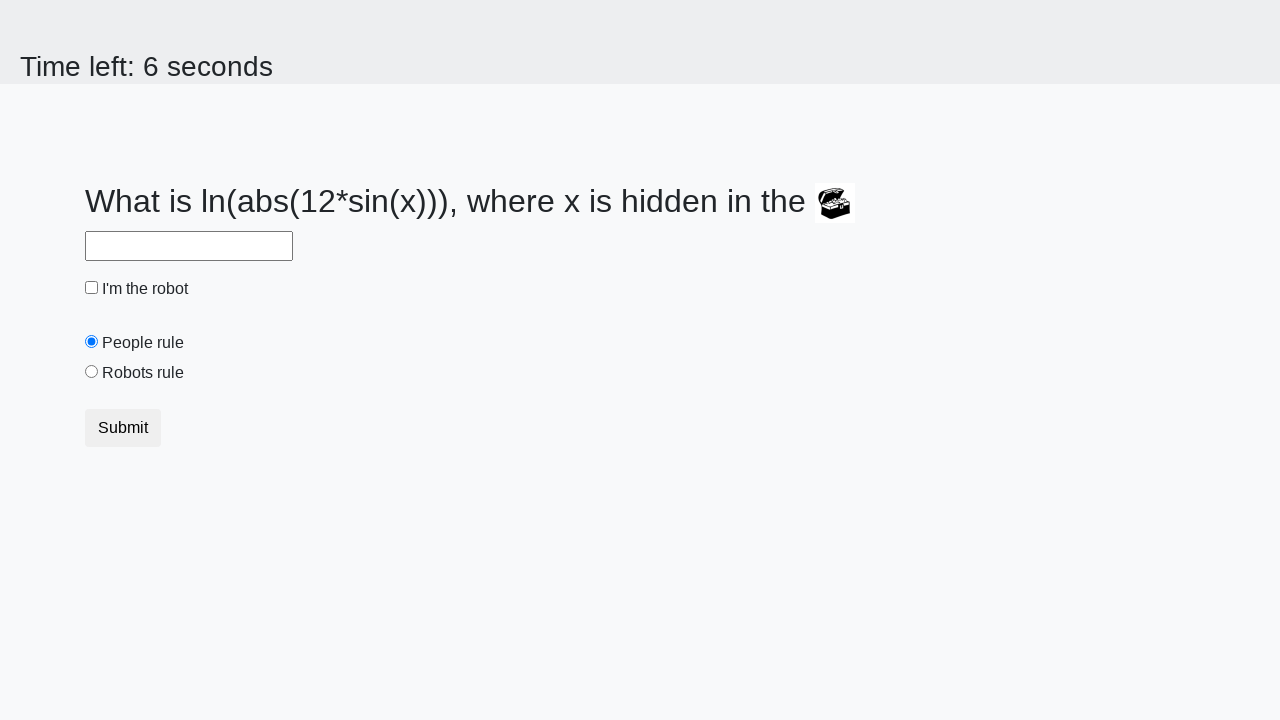

Located treasure element
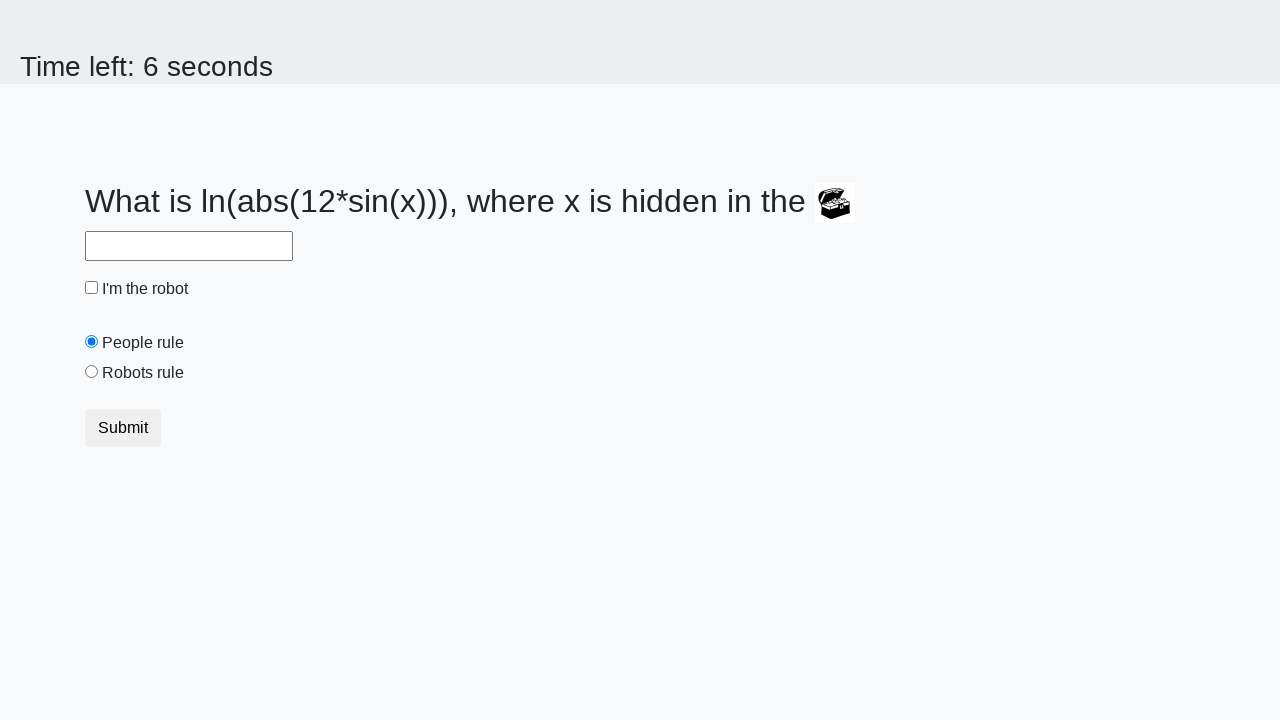

Extracted valuex attribute from treasure element
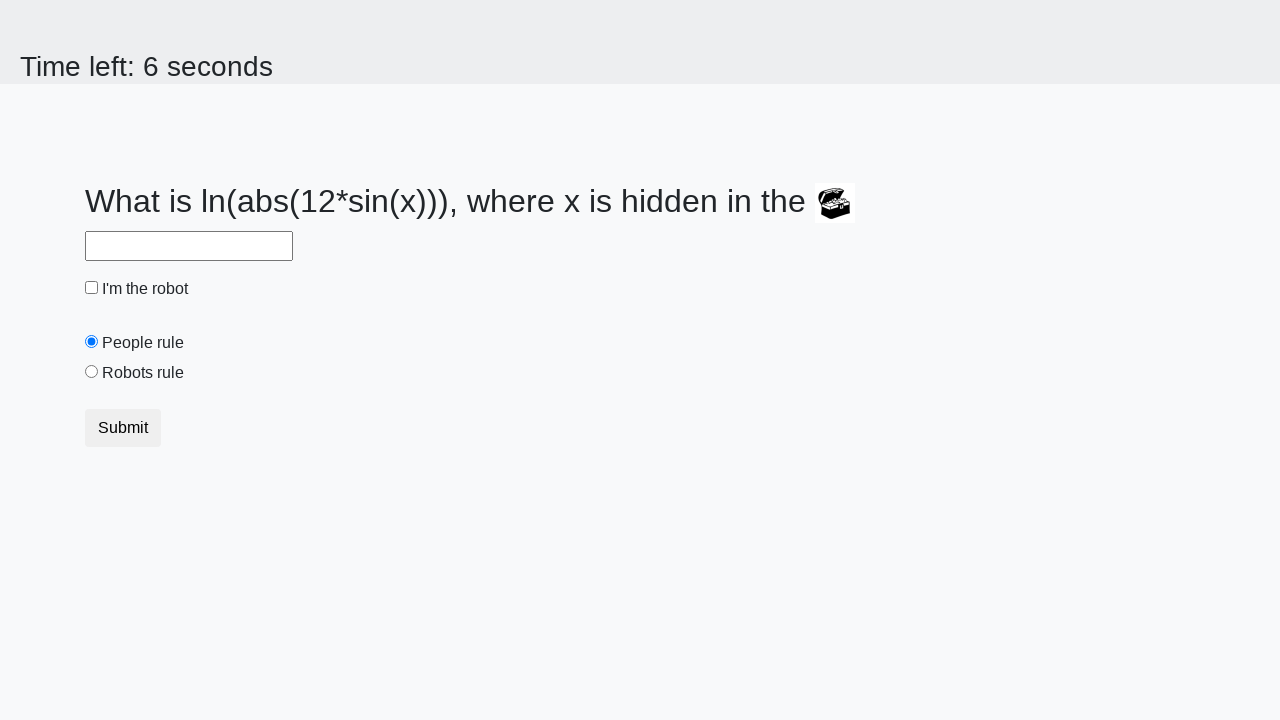

Calculated math captcha answer: 2.328897302315188
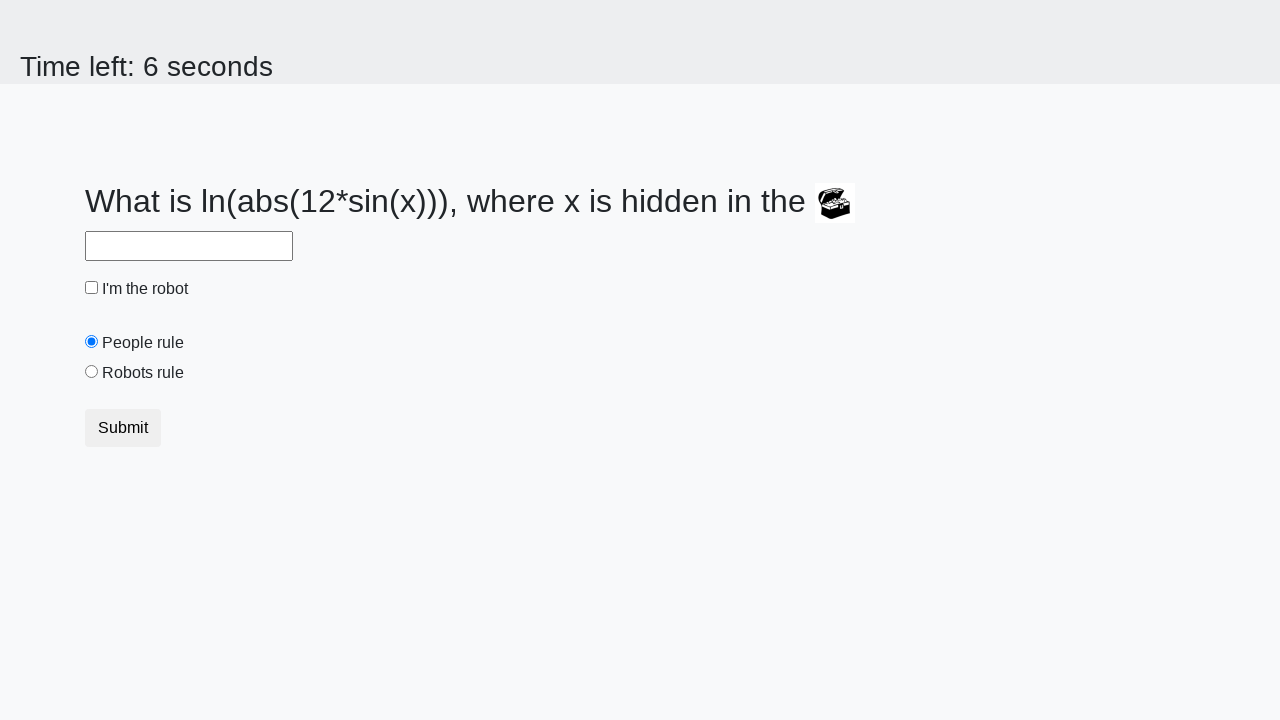

Filled answer field with calculated value on #answer
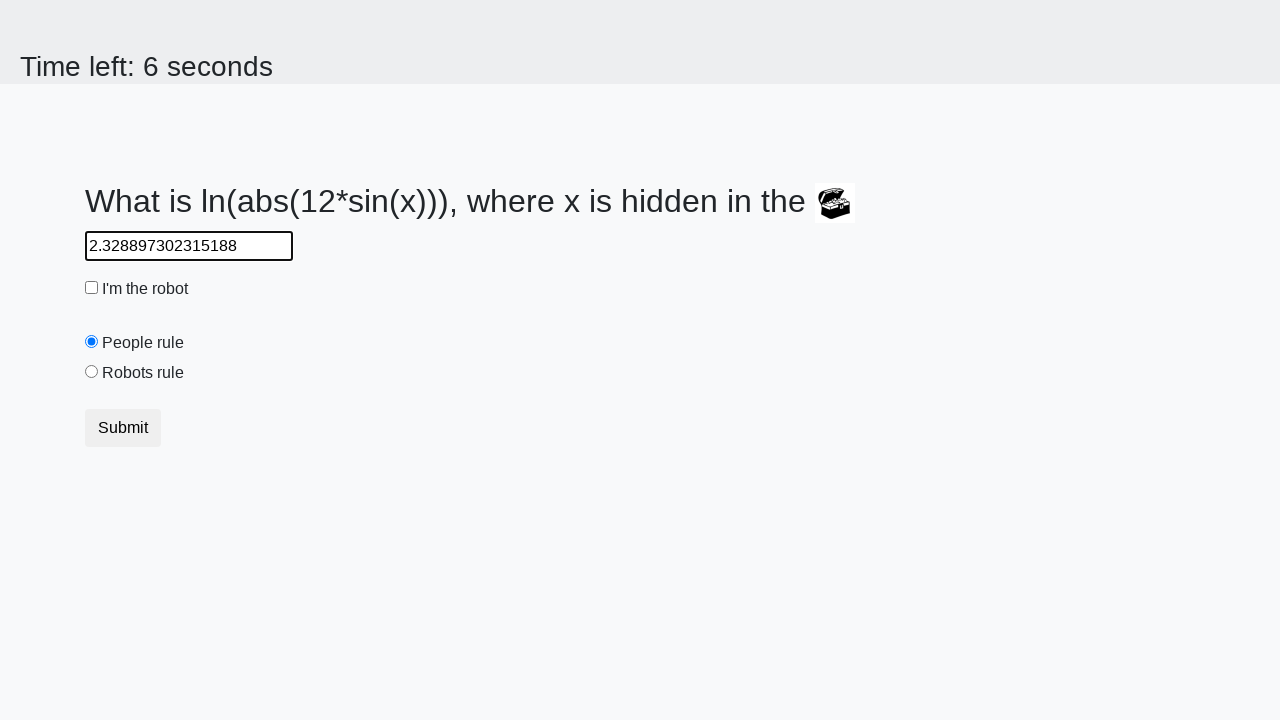

Clicked robot verification checkbox at (92, 288) on #robotCheckbox
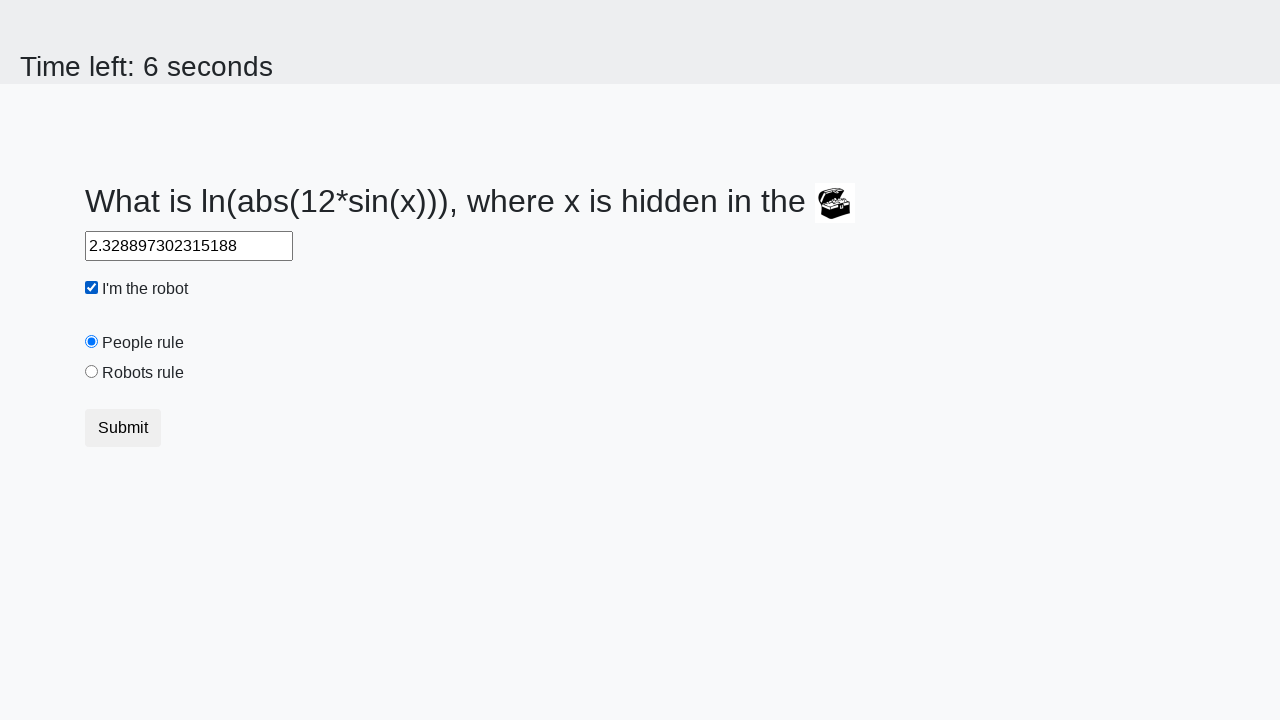

Clicked robots rule radio button at (92, 372) on #robotsRule
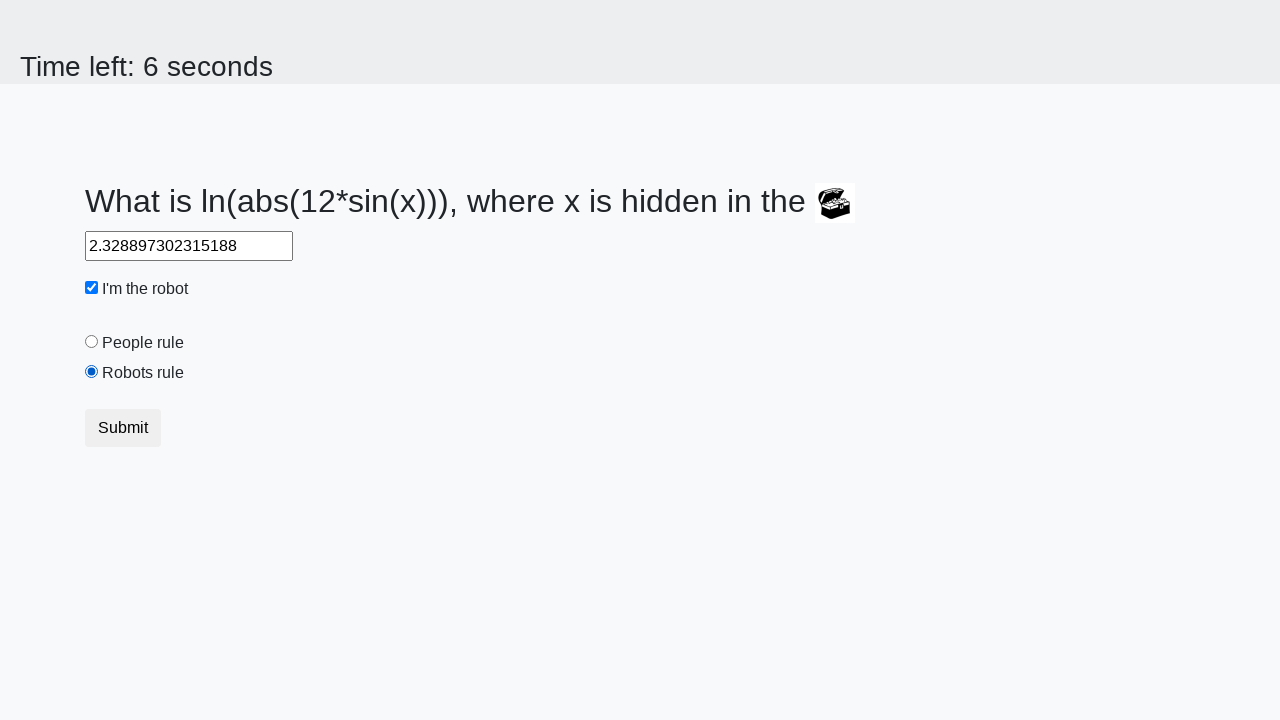

Submitted the form at (123, 428) on button[type='submit']
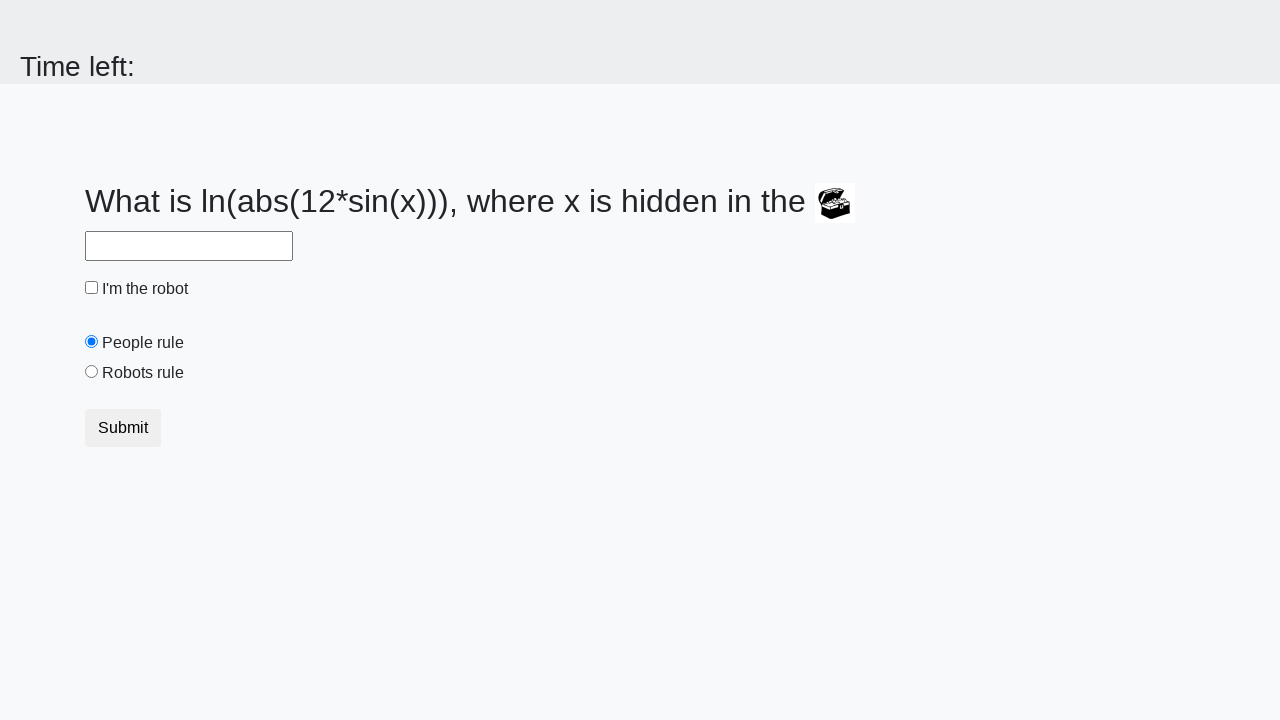

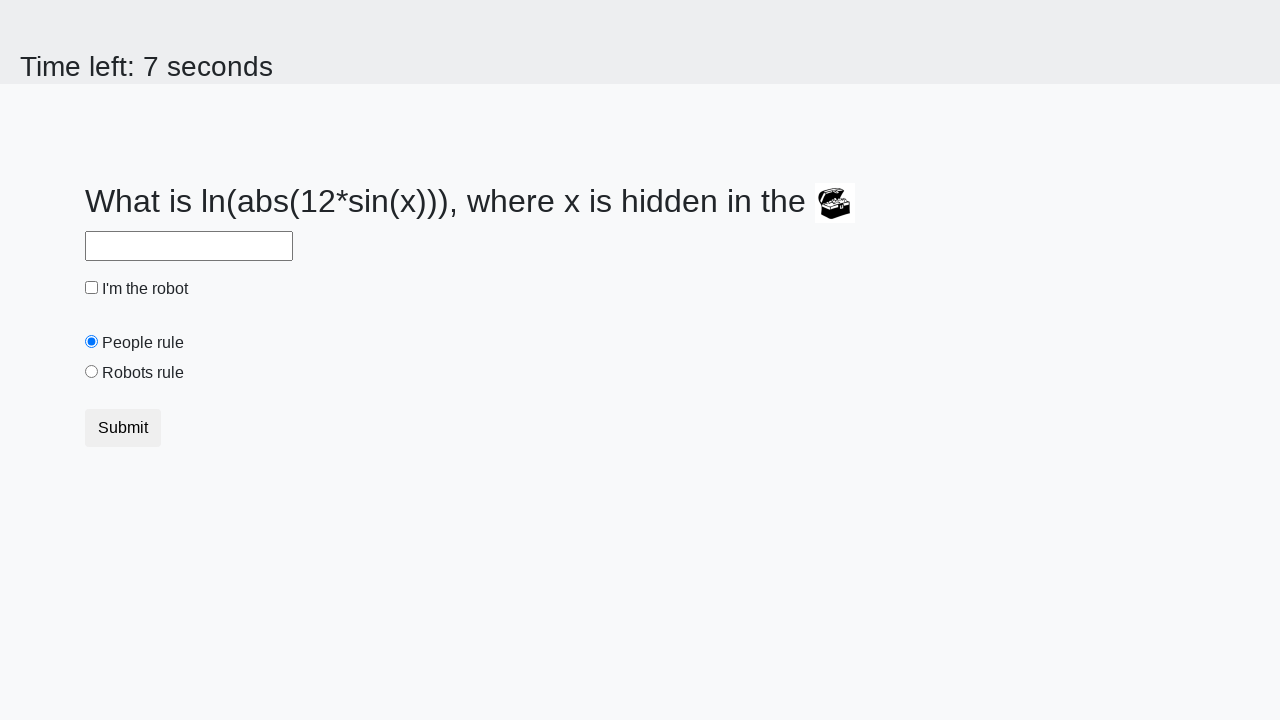